Tests dropdown select by selecting an option and verifying the selection

Starting URL: https://bonigarcia.dev/selenium-webdriver-java/web-form.html

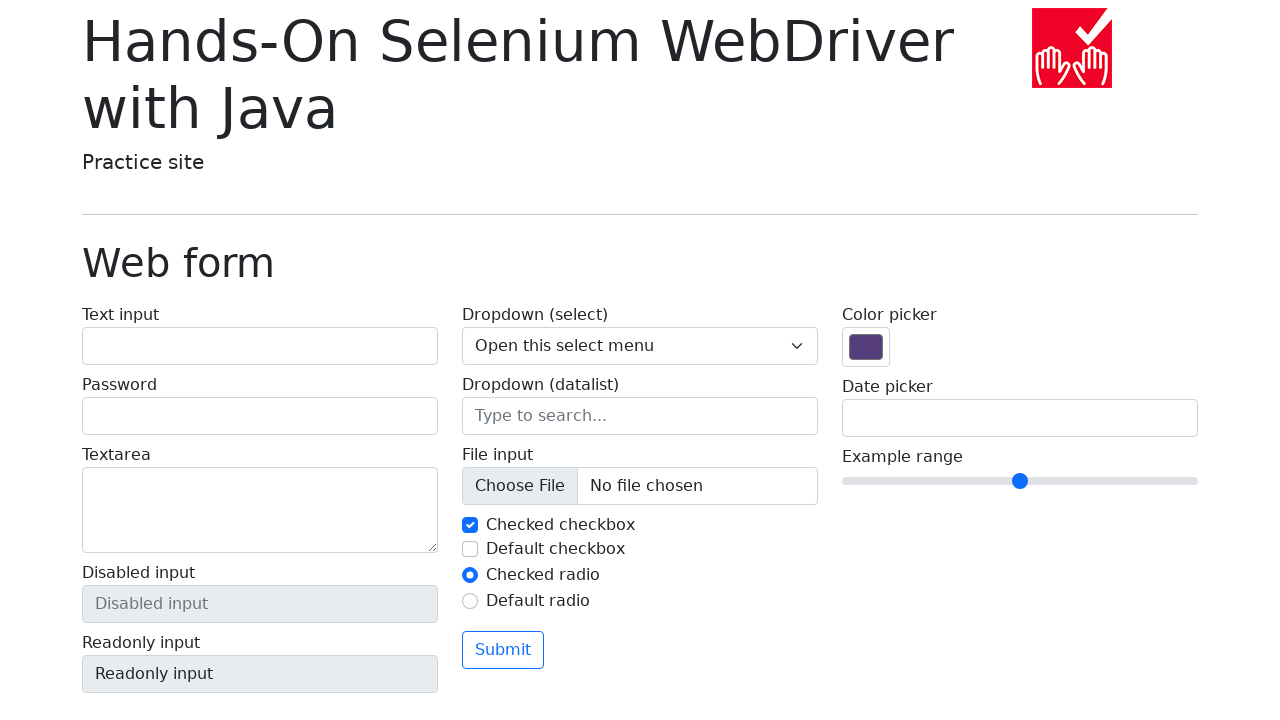

Navigated to web form page
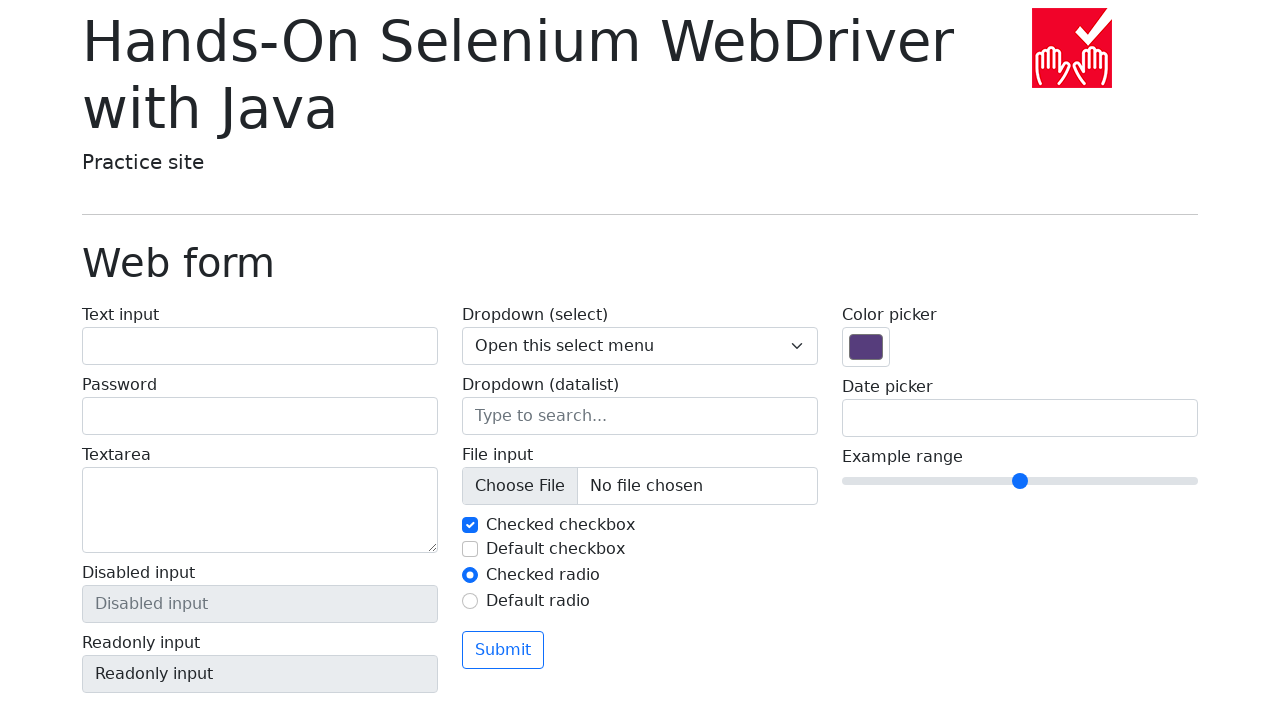

Selected 'Two' from the dropdown menu on select[name='my-select']
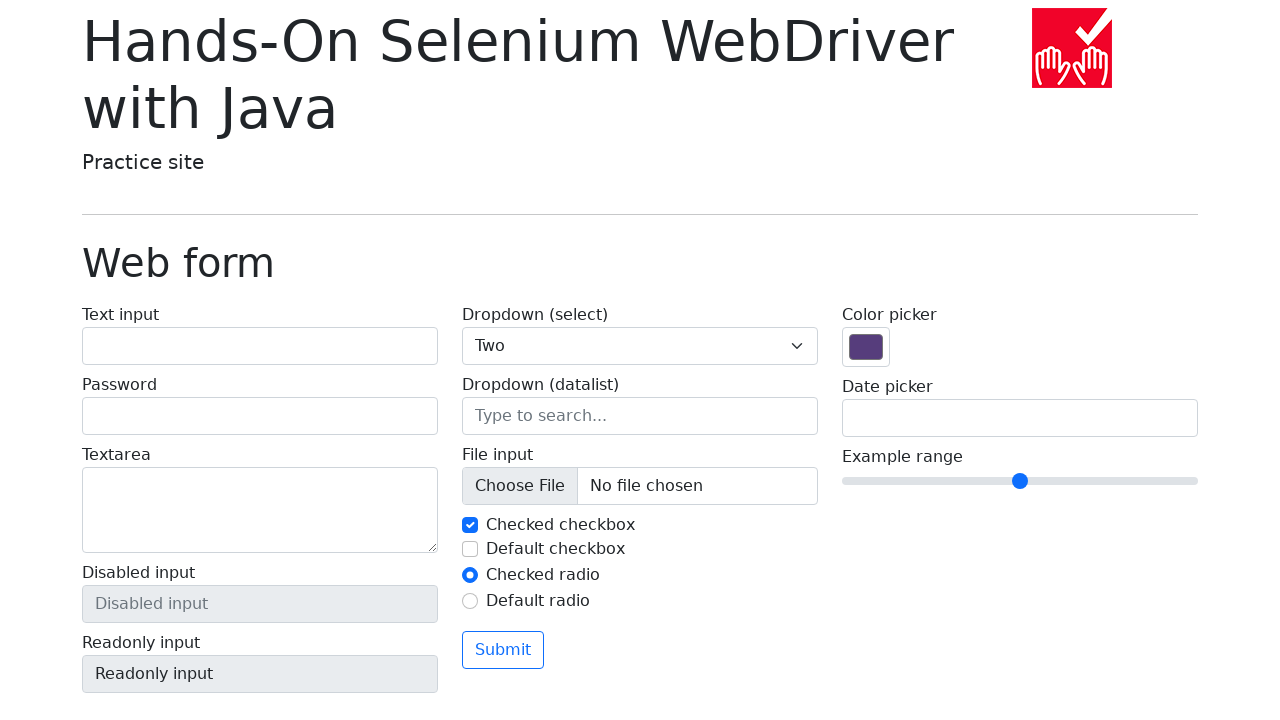

Retrieved selected dropdown value
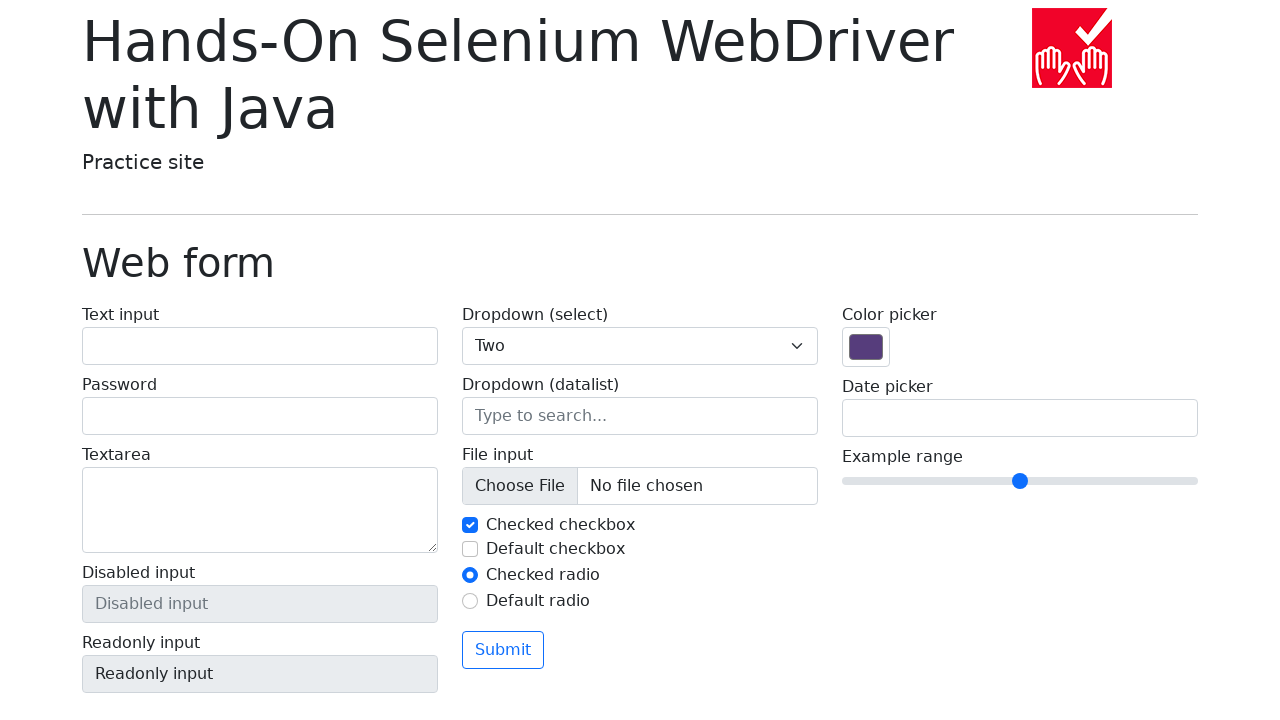

Verified that selected value equals '2'
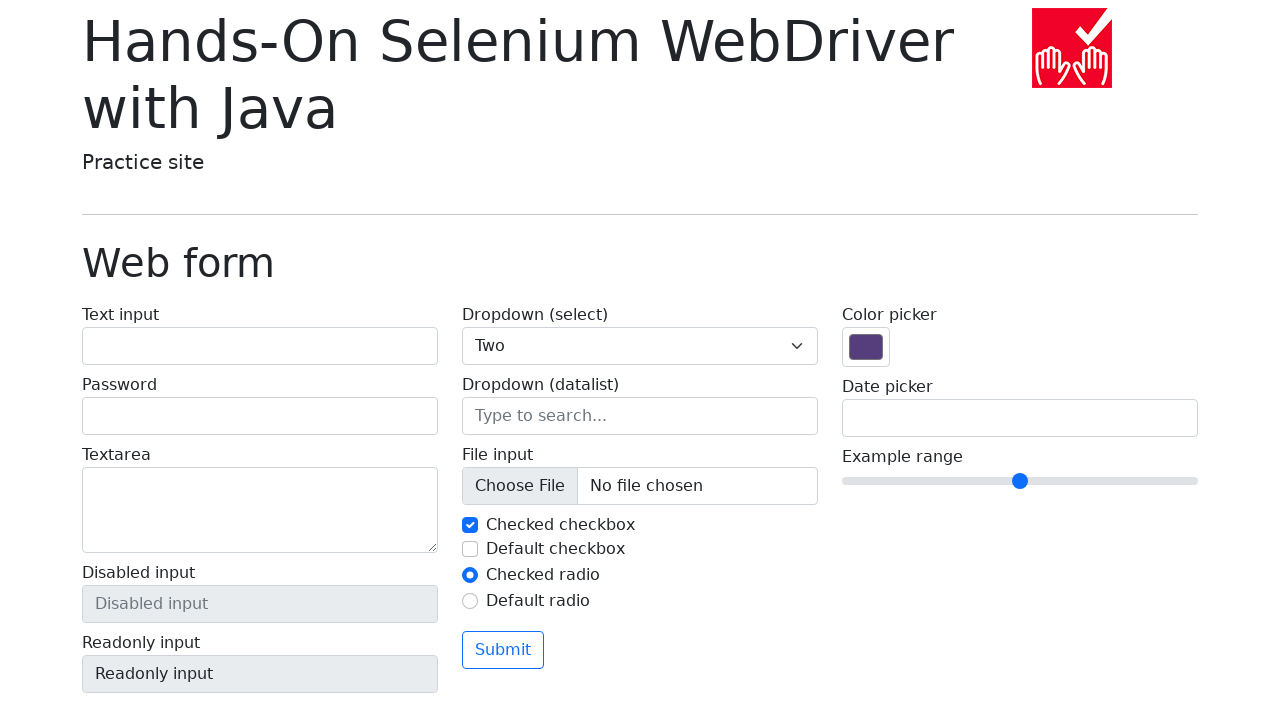

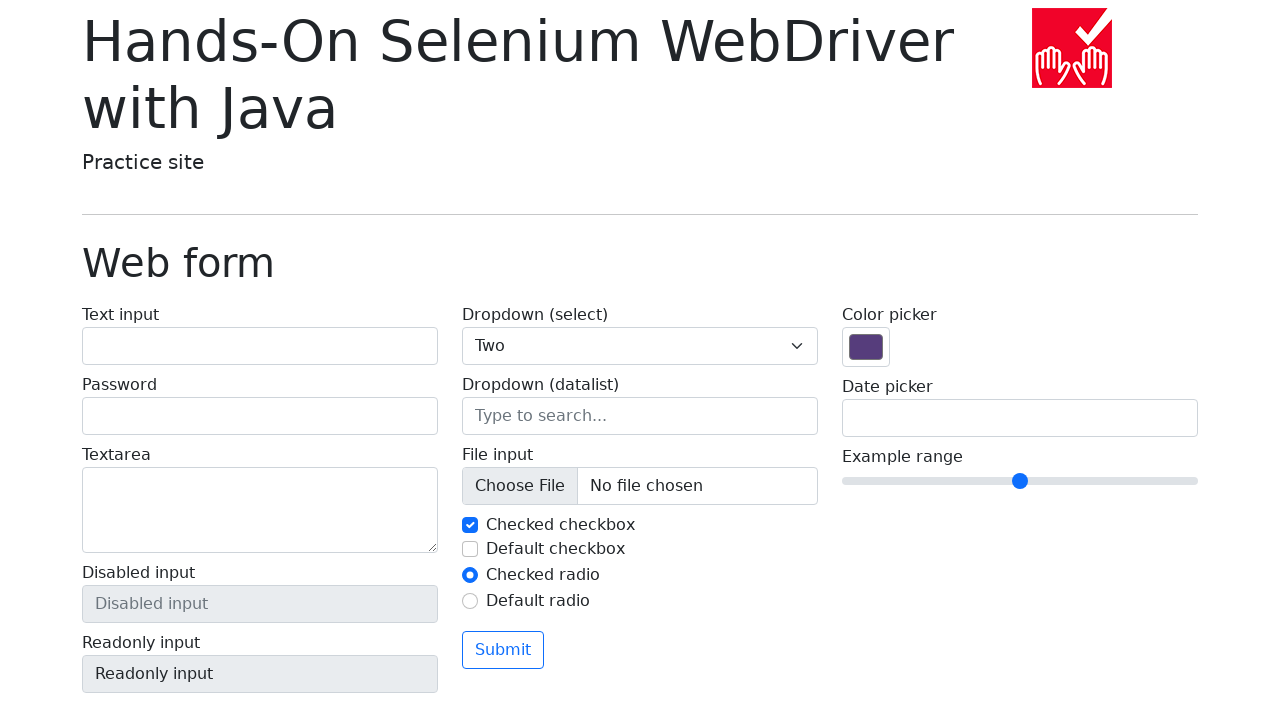